Tests JavaScript prompt alert handling by clicking a button to trigger a JS prompt, entering text into the prompt, and accepting it

Starting URL: https://the-internet.herokuapp.com/javascript_alerts

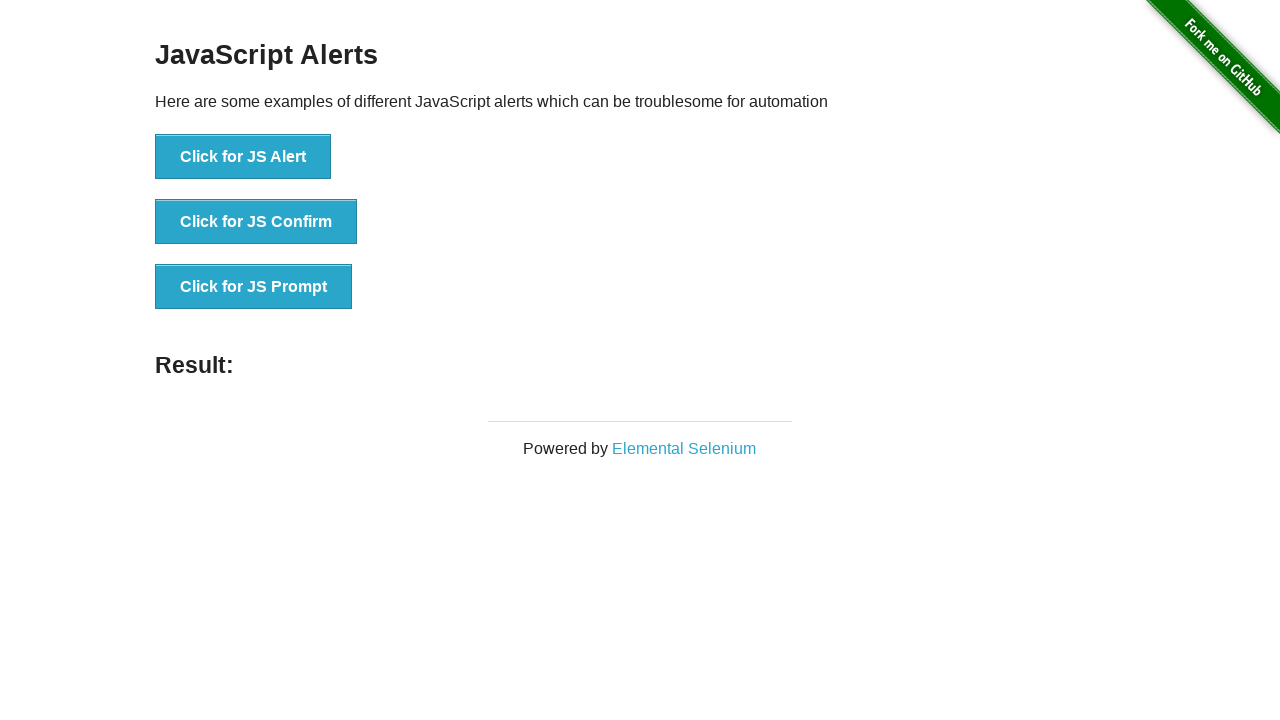

Clicked 'Click for JS Prompt' button to trigger JavaScript prompt at (254, 287) on xpath=//button[text()='Click for JS Prompt']
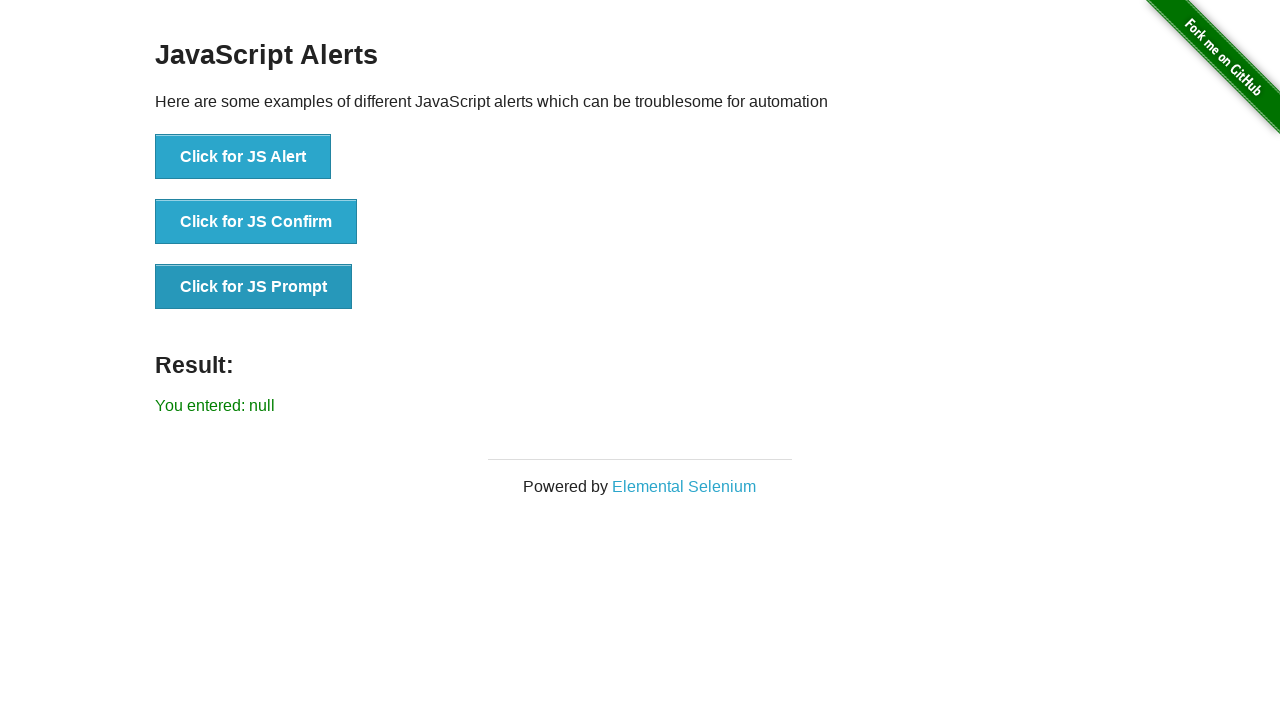

Set up dialog handler to accept prompt with text 'richa'
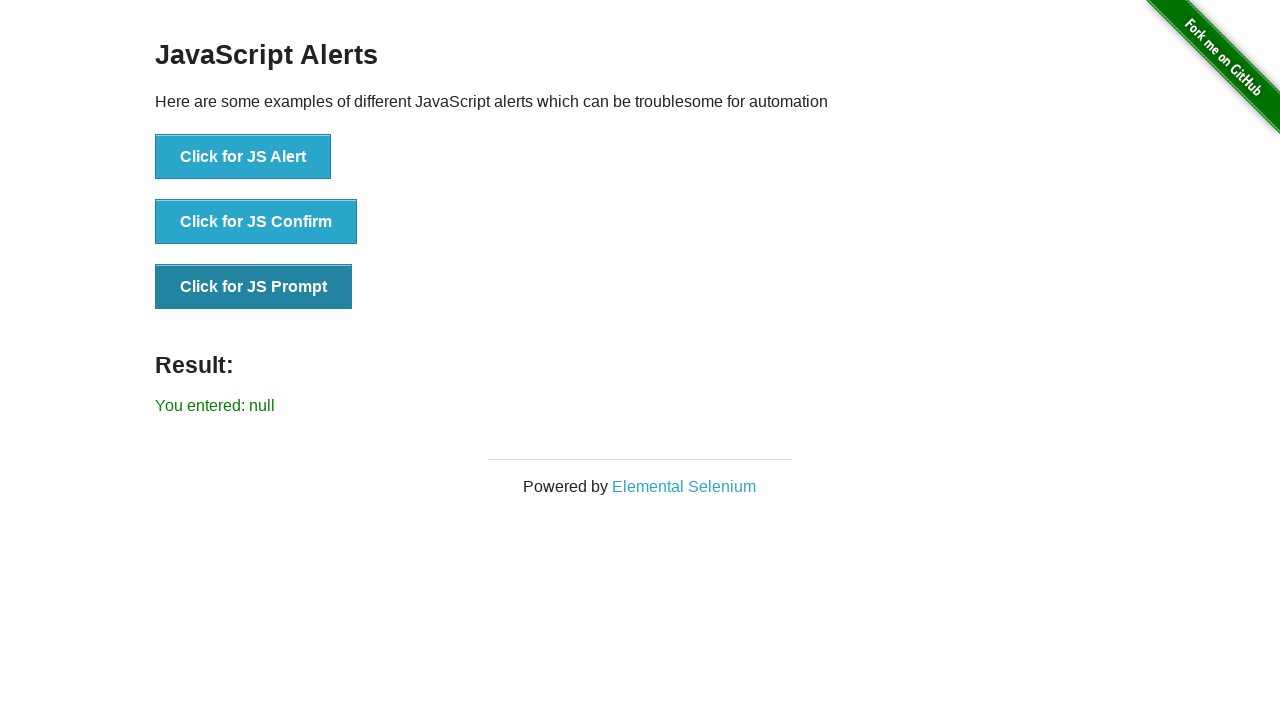

Clicked 'Click for JS Prompt' button again to trigger dialog with handler active at (254, 287) on xpath=//button[text()='Click for JS Prompt']
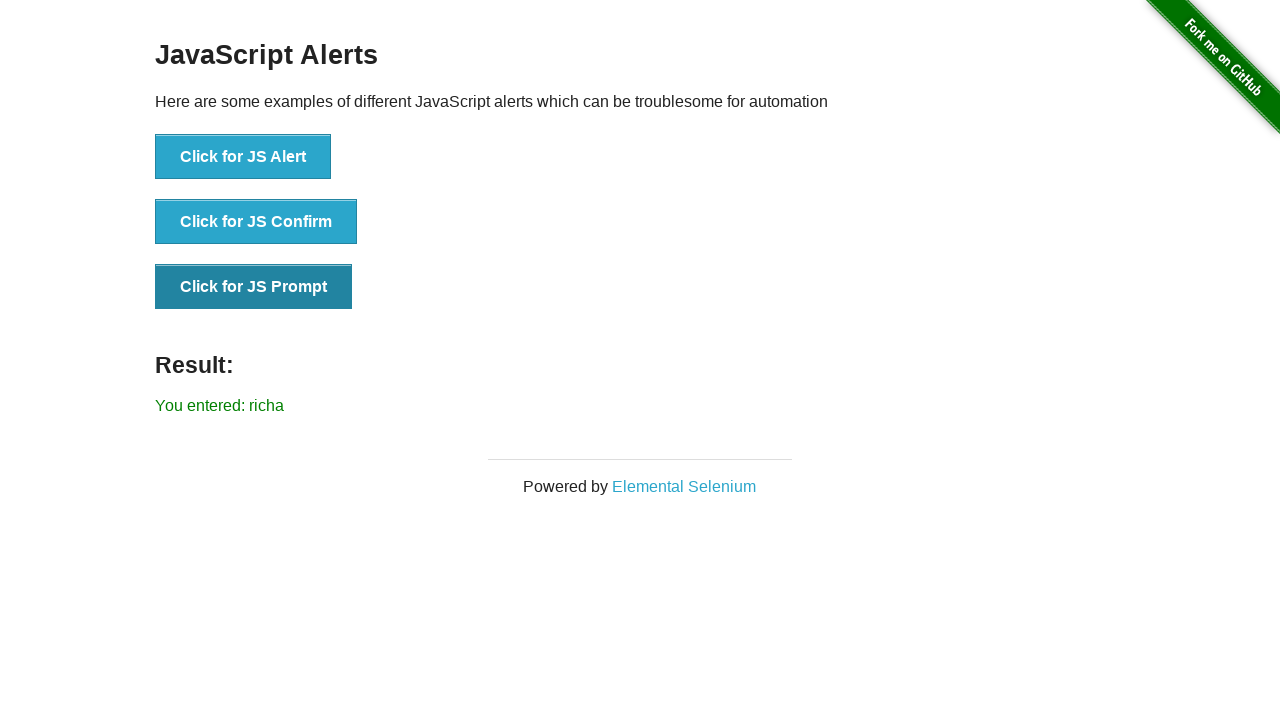

Result element appeared after accepting prompt
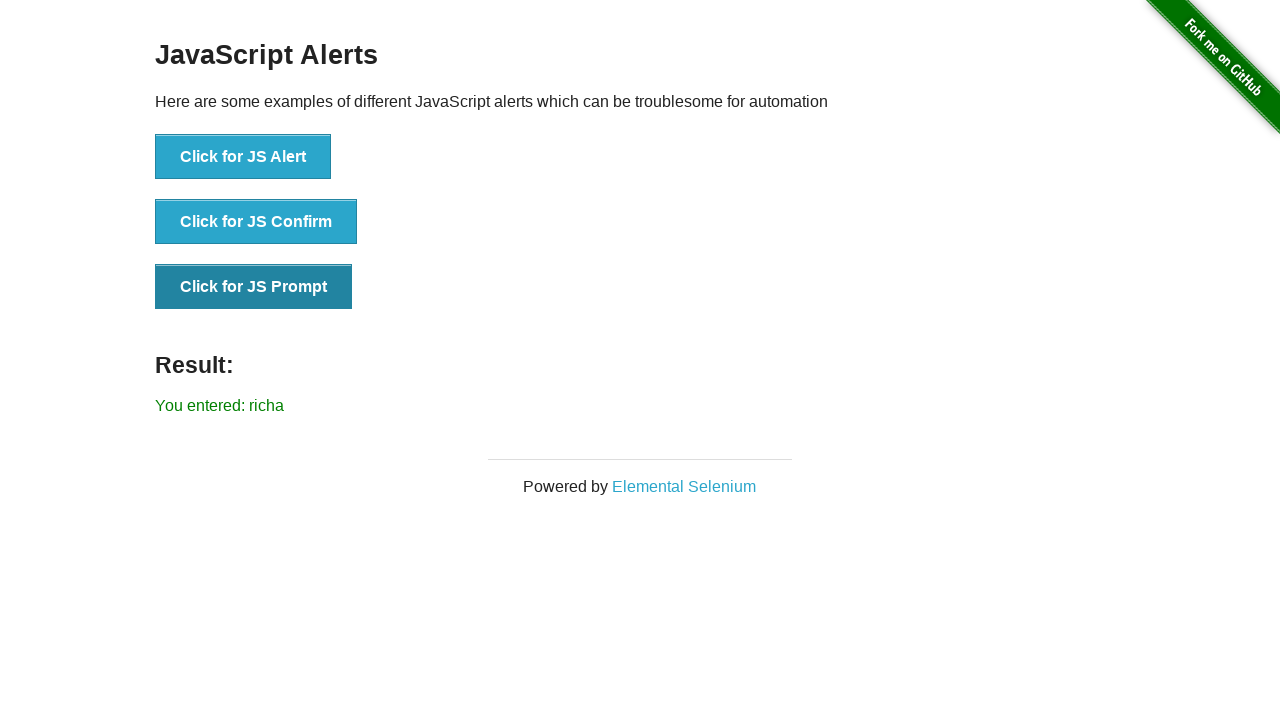

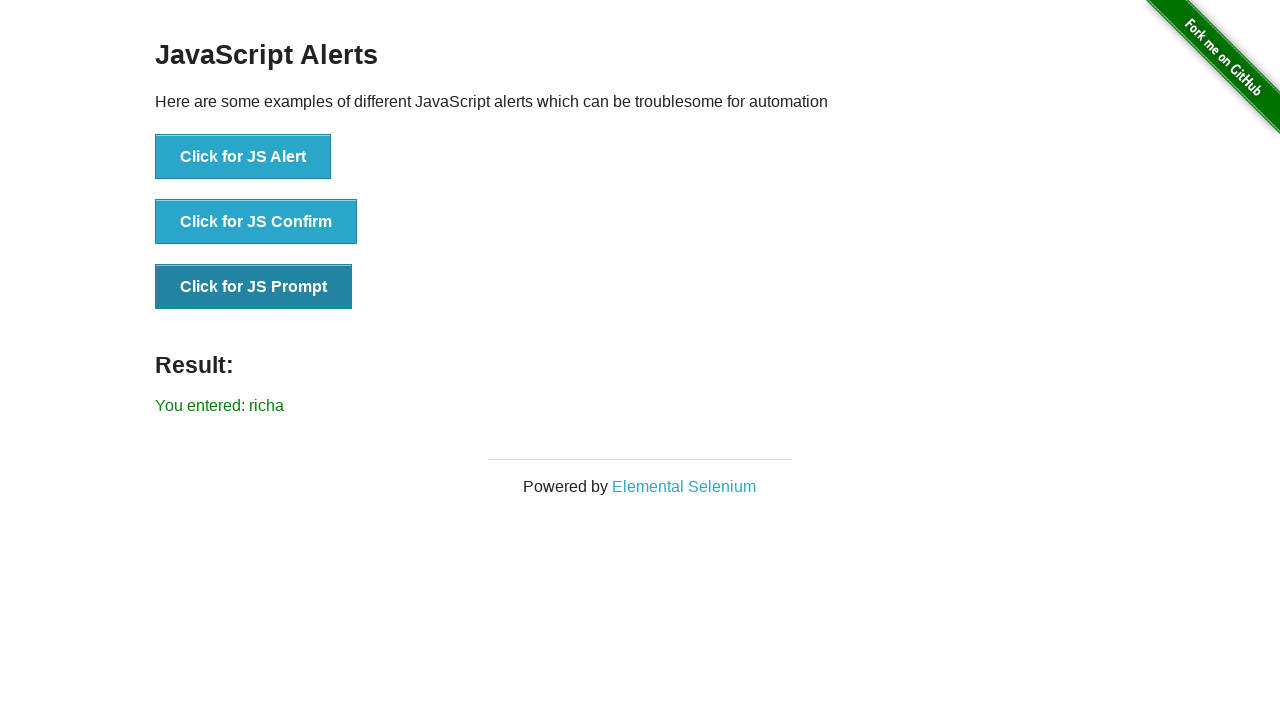